Tests the keypress form by clicking on the name input field, entering a name, and clicking the button to submit

Starting URL: https://formy-project.herokuapp.com/keypress

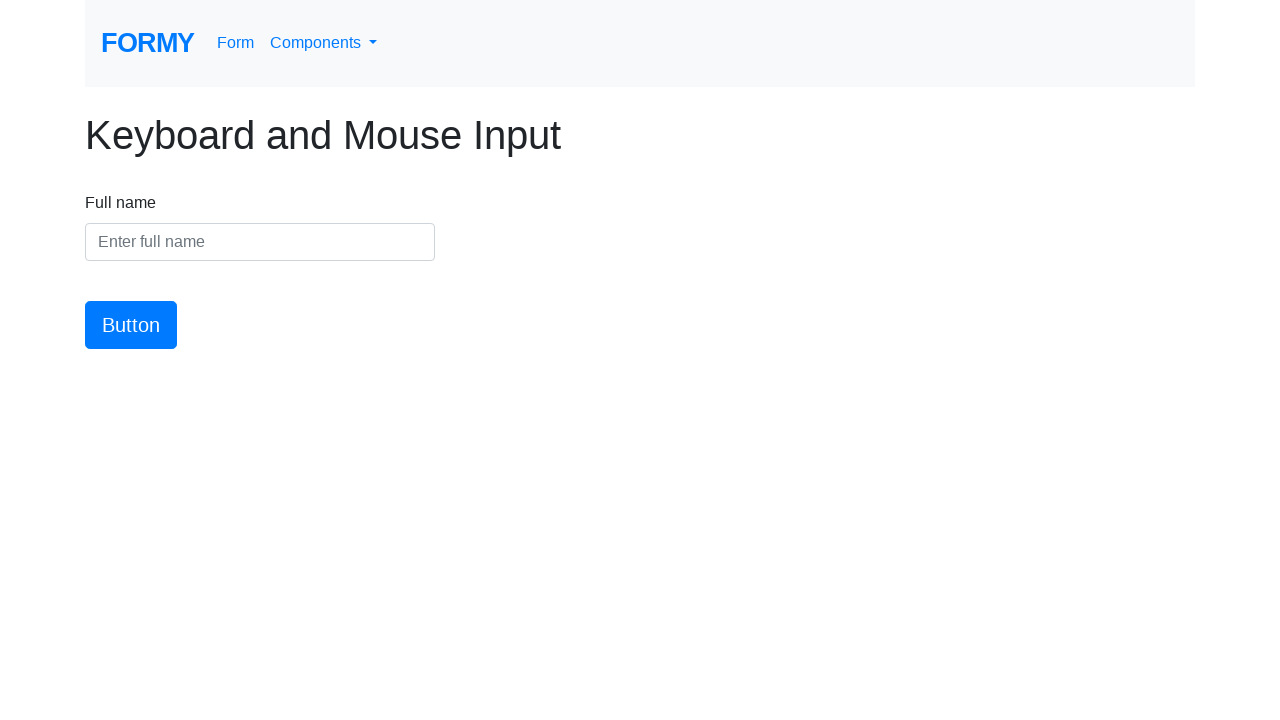

Clicked on the name input field at (260, 242) on #name
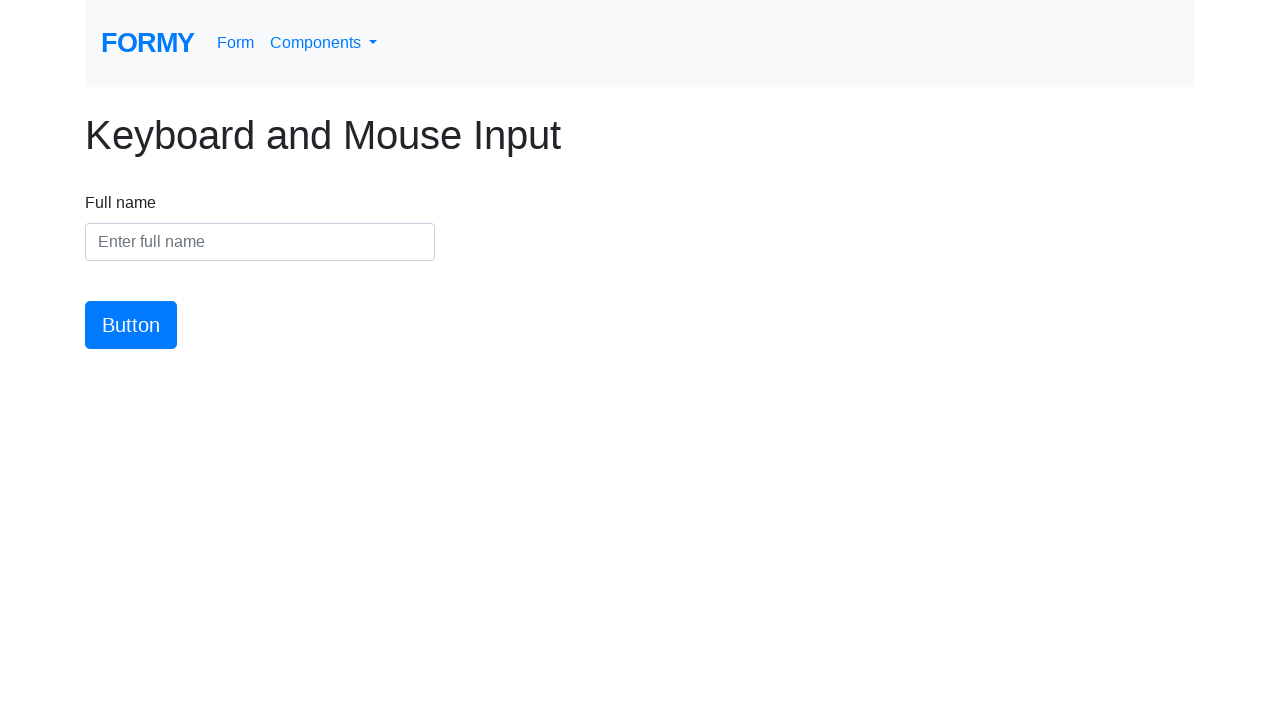

Entered 'Manish K' in the name input field on #name
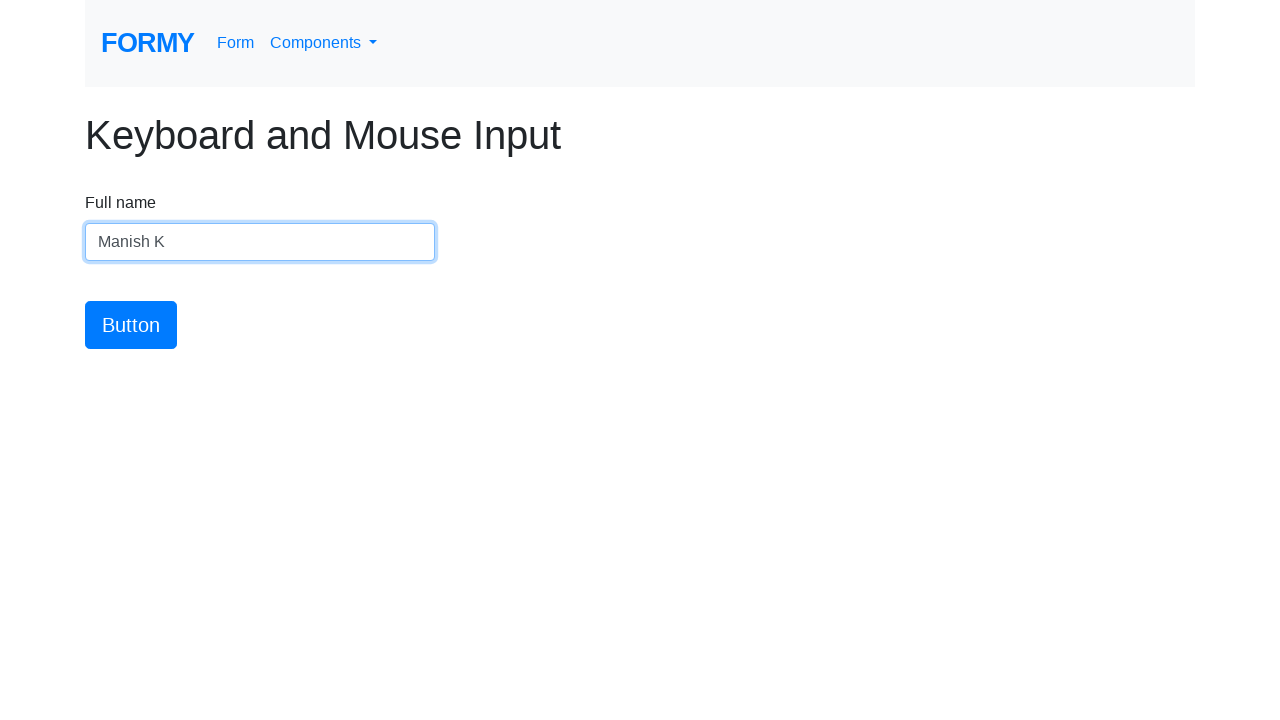

Clicked the submit button to submit the form at (131, 325) on #button
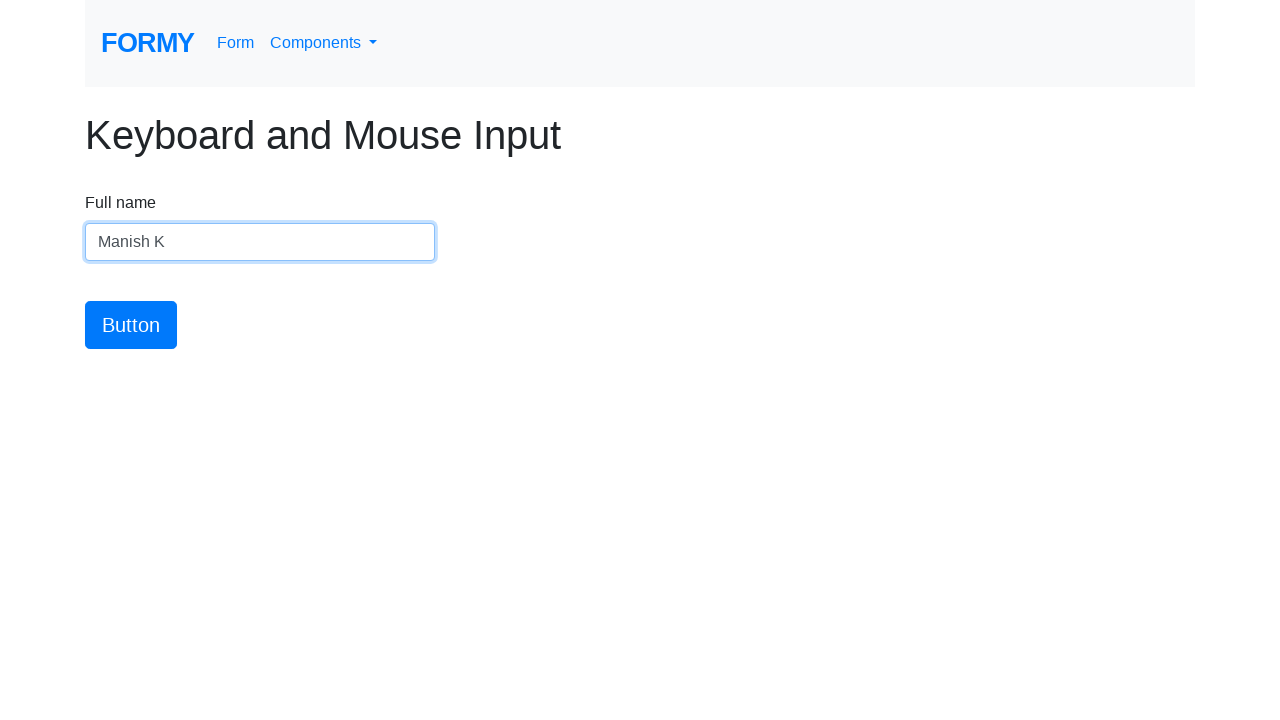

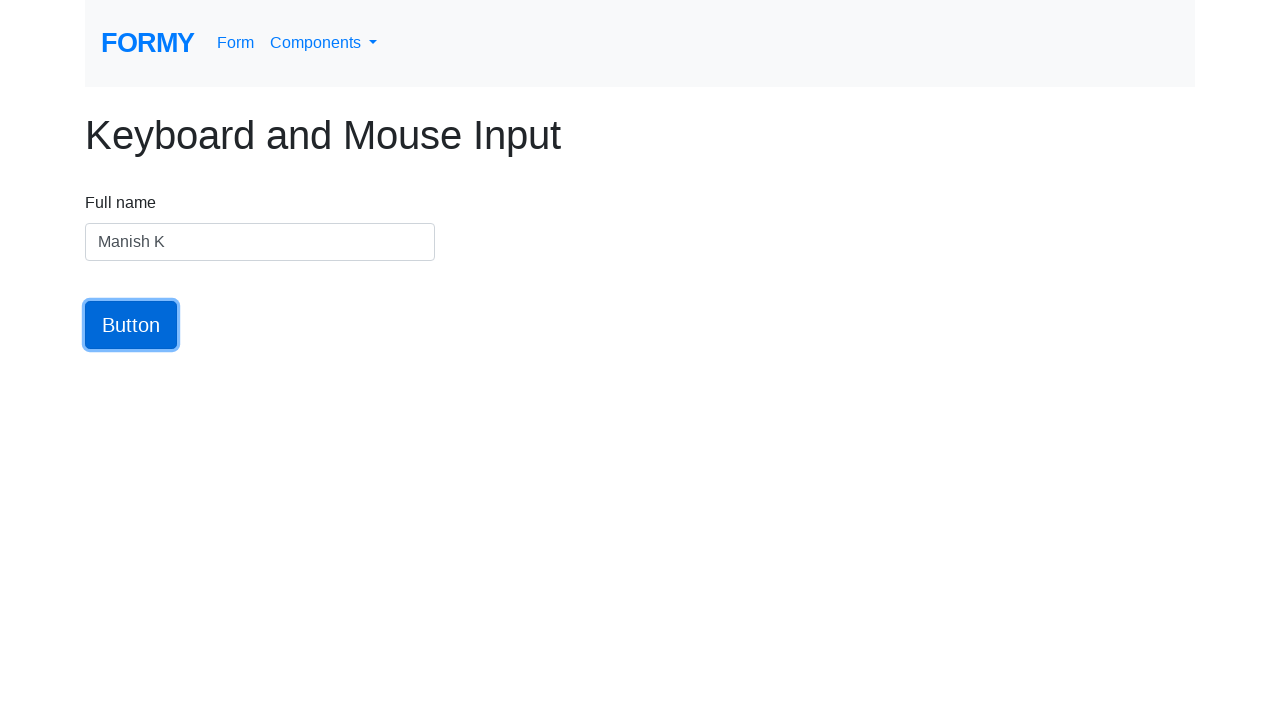